Adds a new todo item and marks it as complete by clicking the toggle checkbox, then verifies it's marked as completed.

Starting URL: https://todomvc.com/examples/typescript-angular/#/

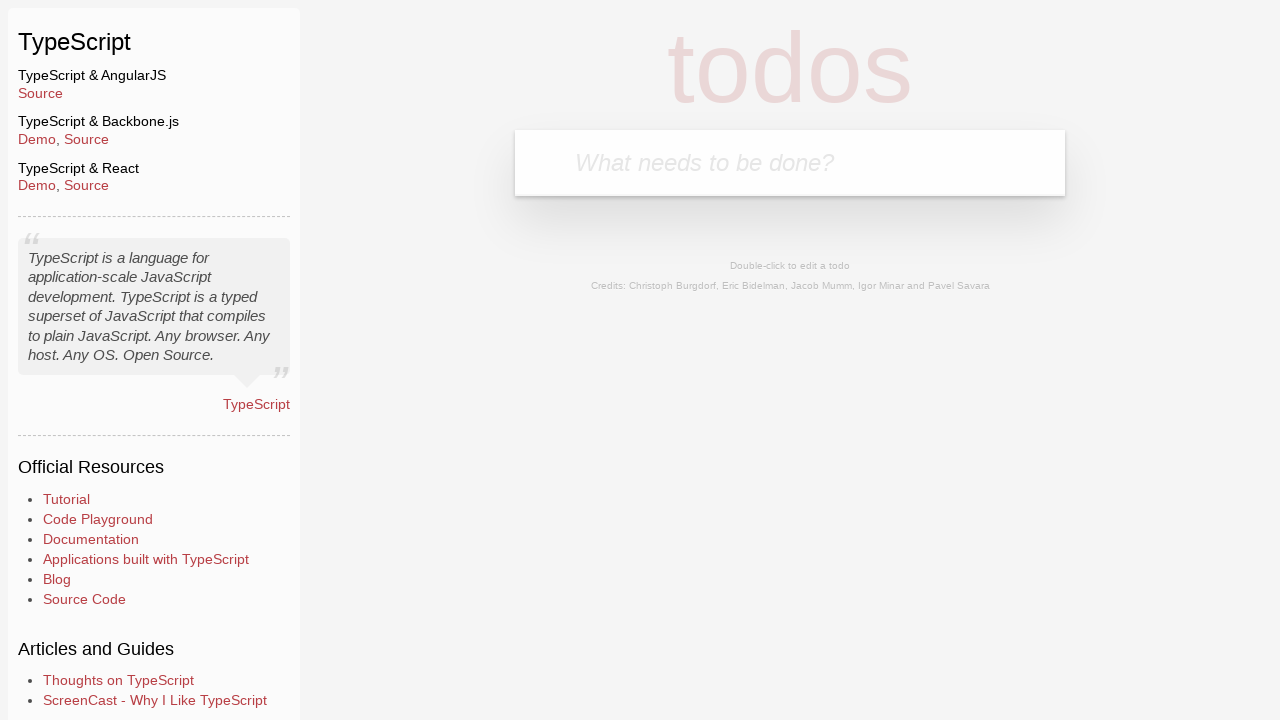

Filled new todo input with 'Lorem' on .new-todo
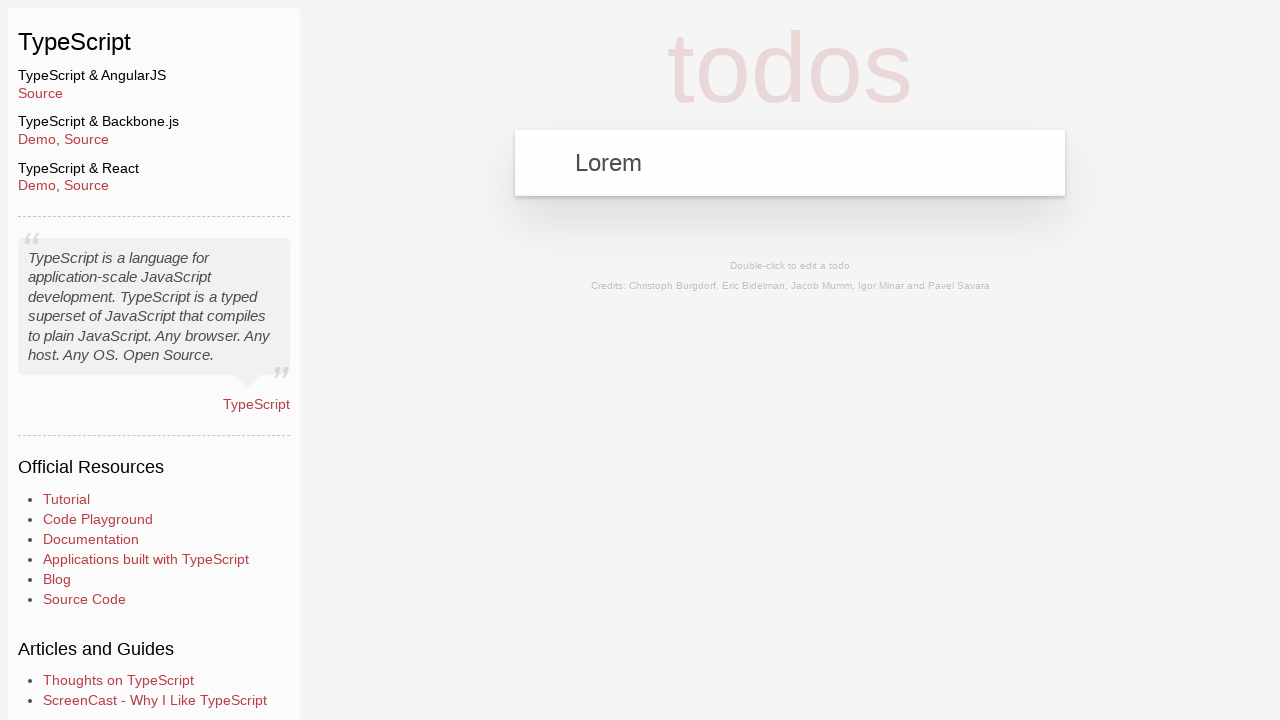

Pressed Enter to add the todo item on .new-todo
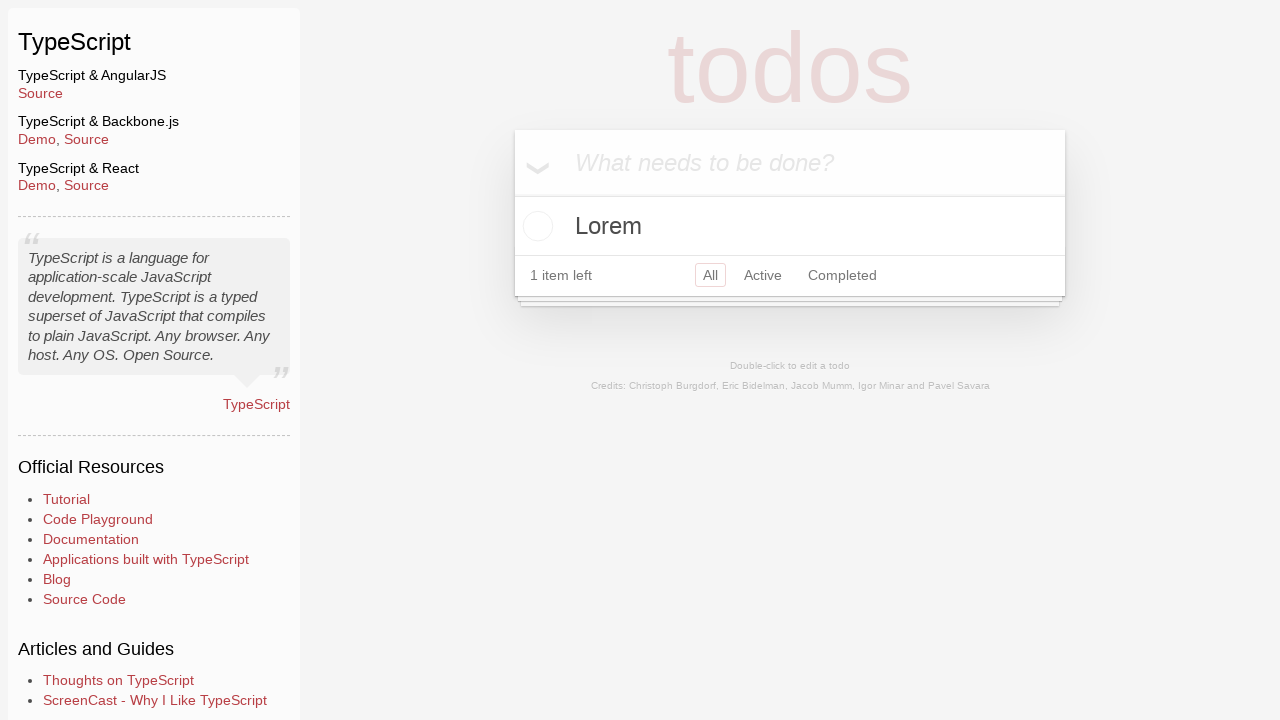

Clicked toggle checkbox to mark todo as complete at (535, 226) on li:has-text('Lorem') .toggle
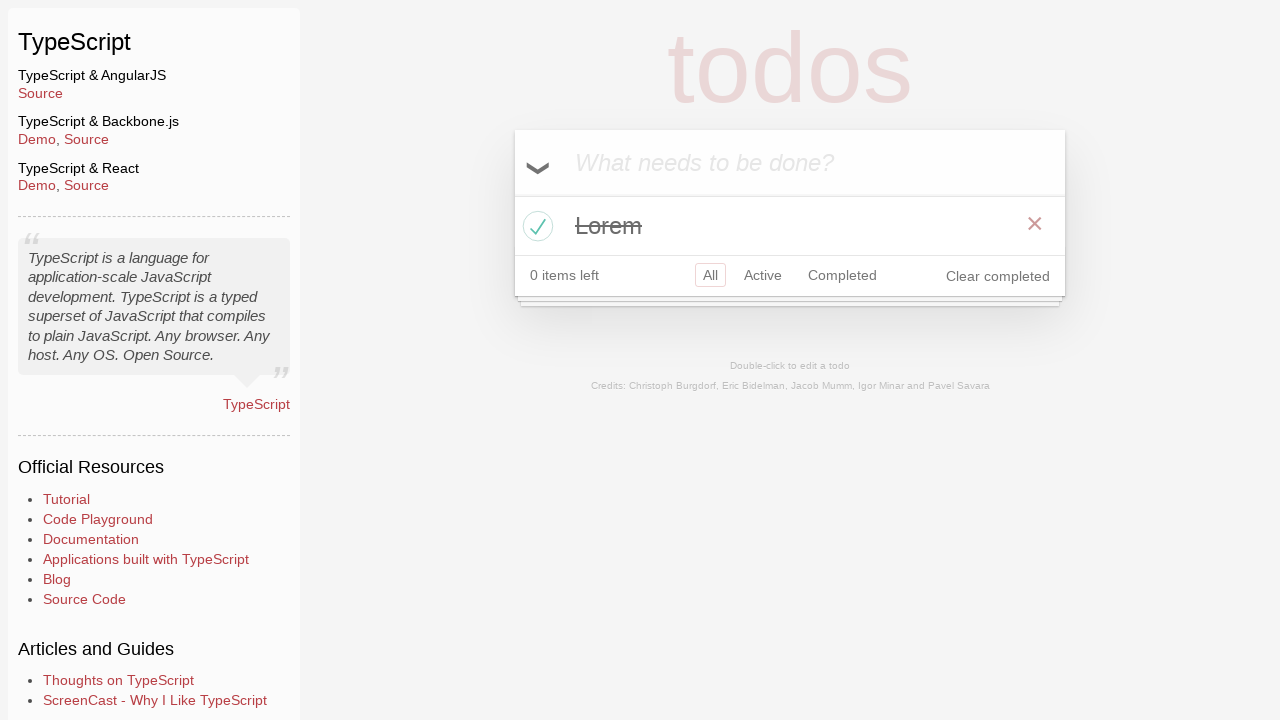

Verified todo item is marked as completed
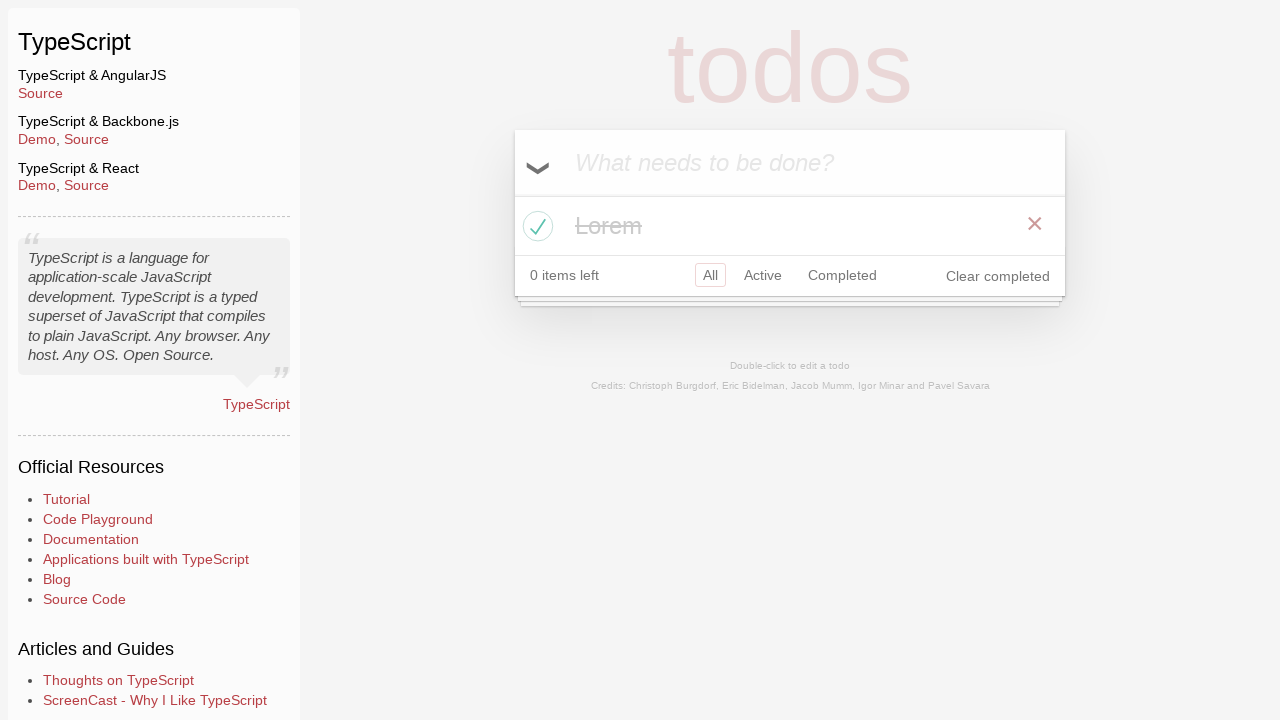

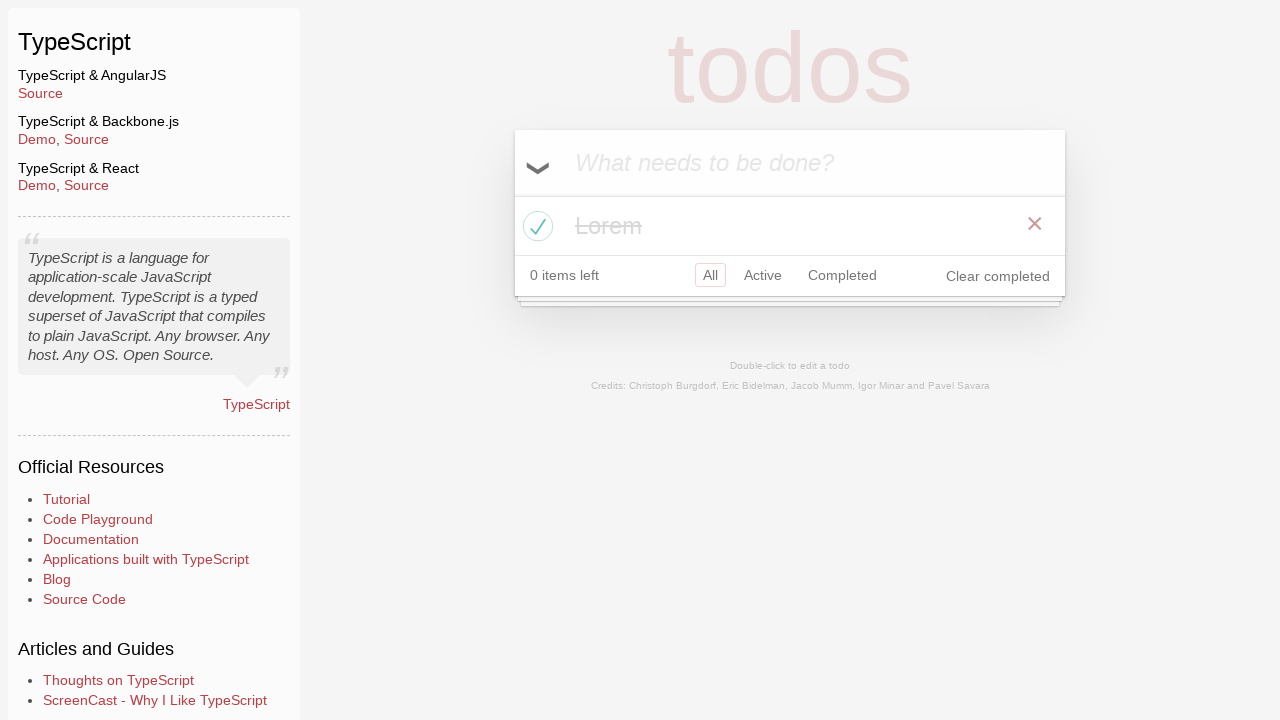